Tests filtering to display only active (incomplete) items.

Starting URL: https://demo.playwright.dev/todomvc

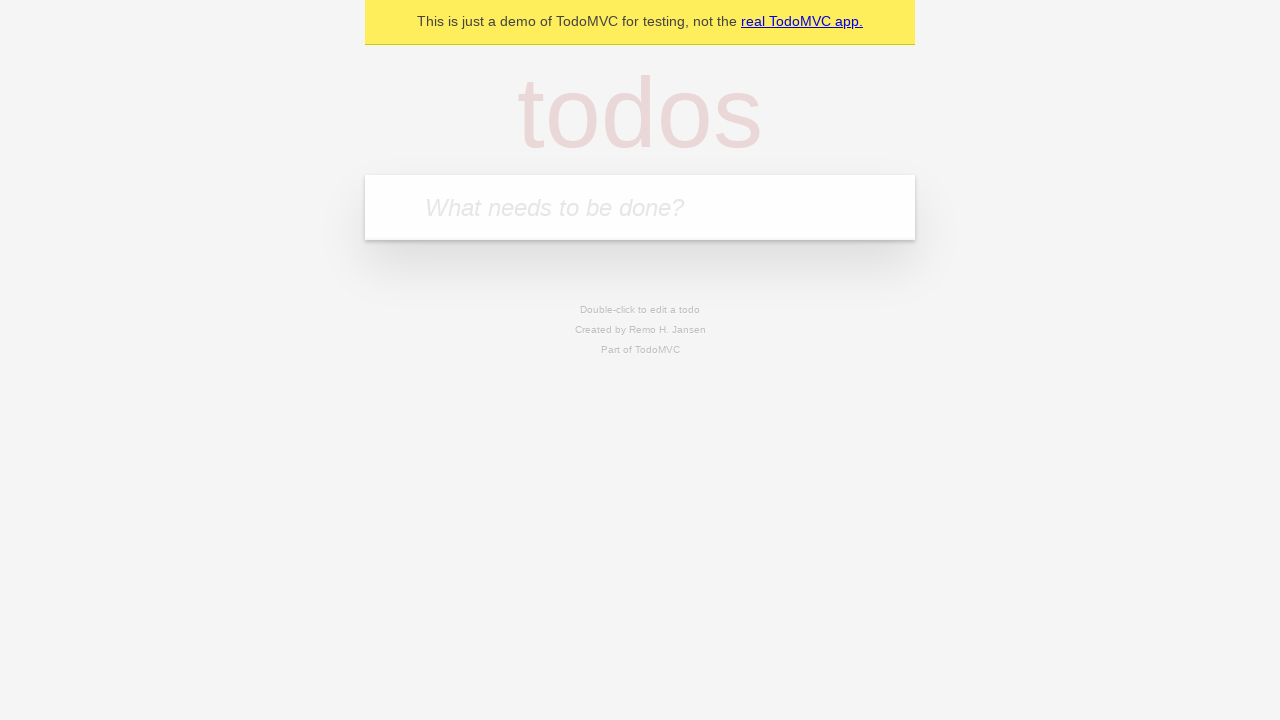

Filled new todo input with 'buy some cheese' on .new-todo
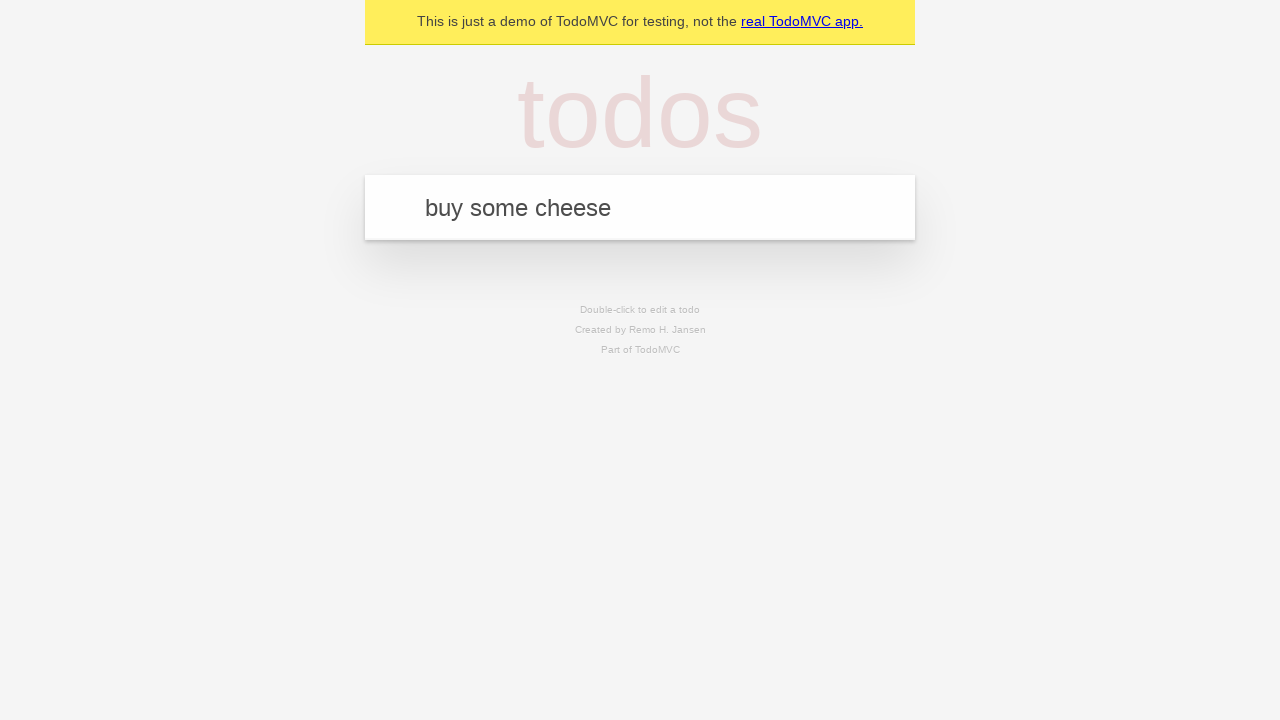

Pressed Enter to add 'buy some cheese' todo on .new-todo
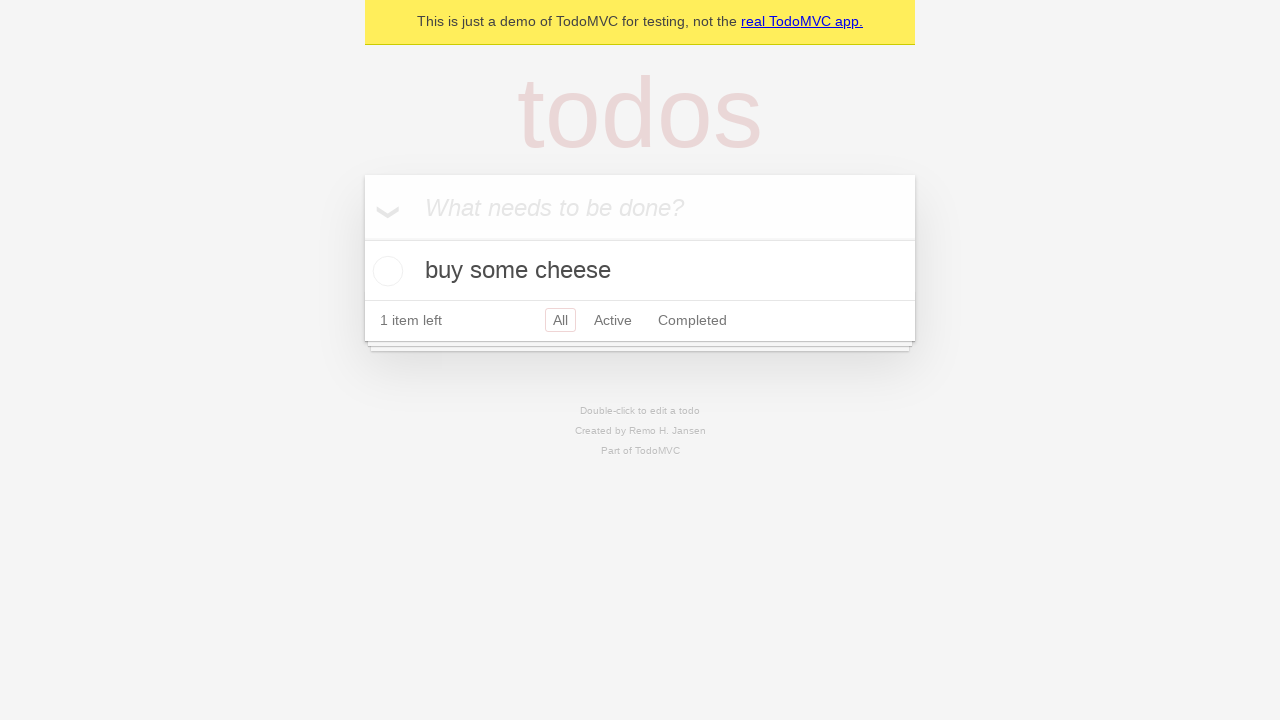

Filled new todo input with 'feed the cat' on .new-todo
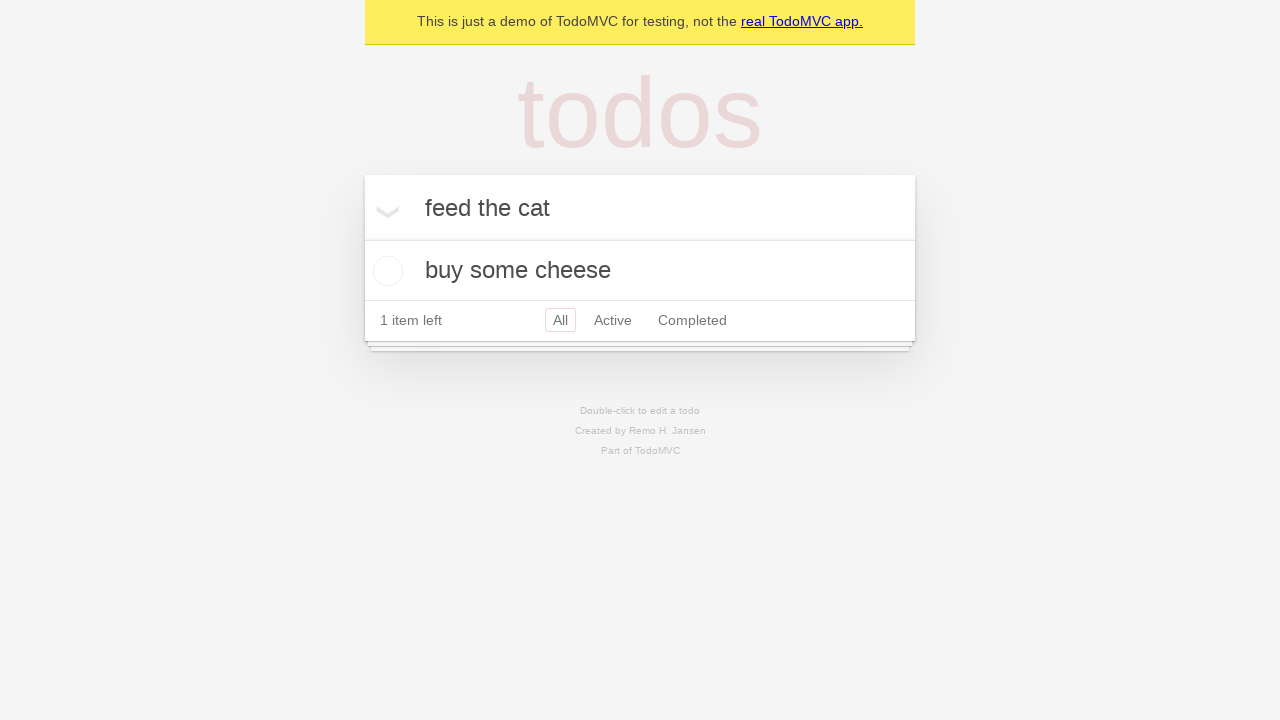

Pressed Enter to add 'feed the cat' todo on .new-todo
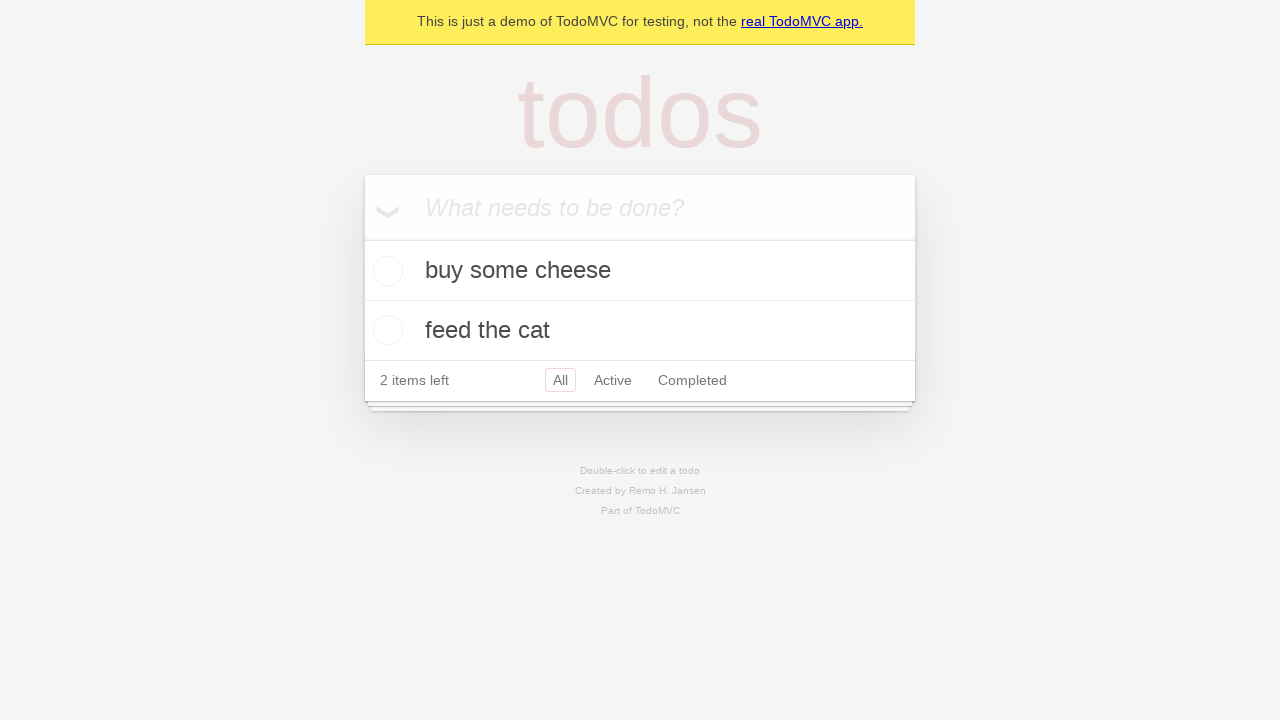

Filled new todo input with 'book a doctors appointment' on .new-todo
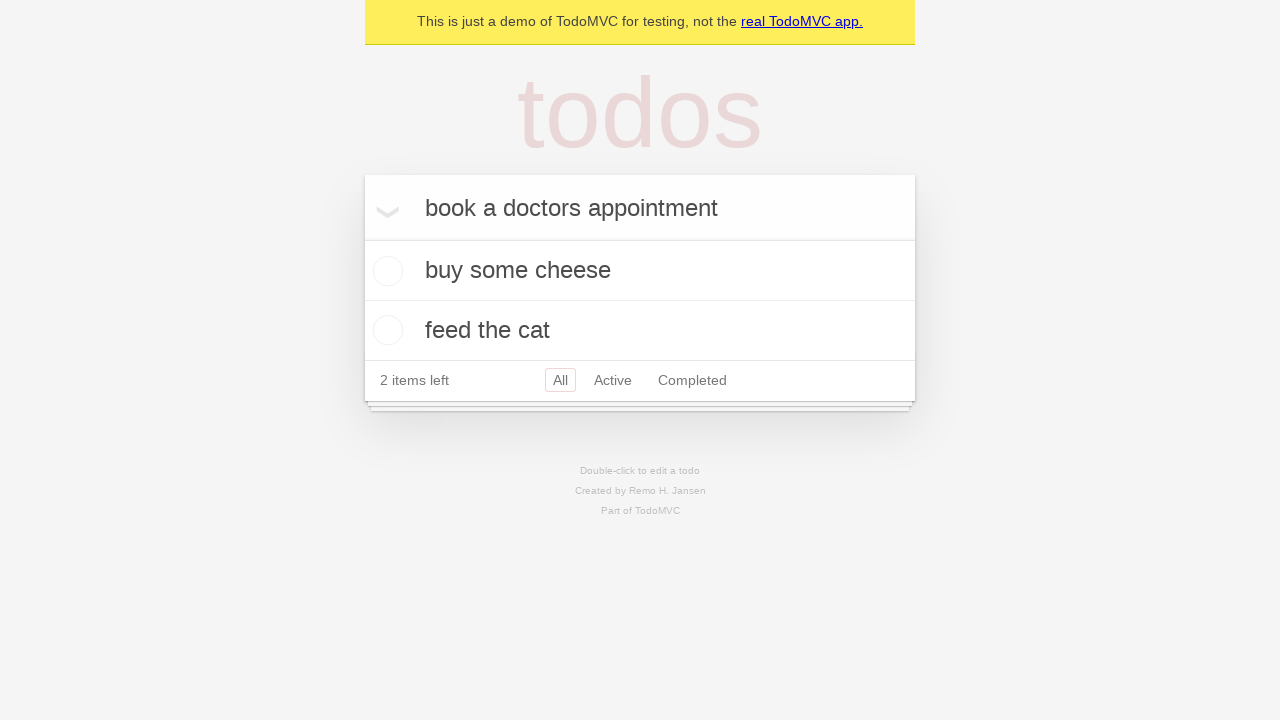

Pressed Enter to add 'book a doctors appointment' todo on .new-todo
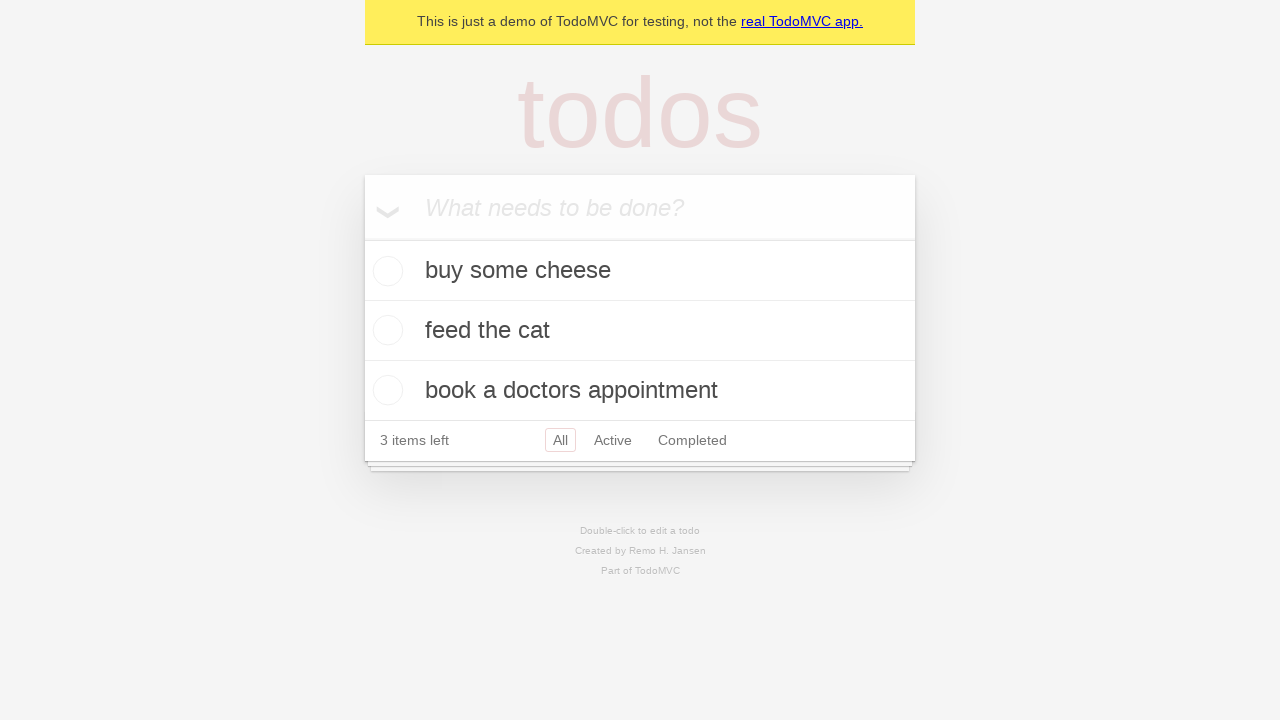

Waited for all 3 todos to be added to the list
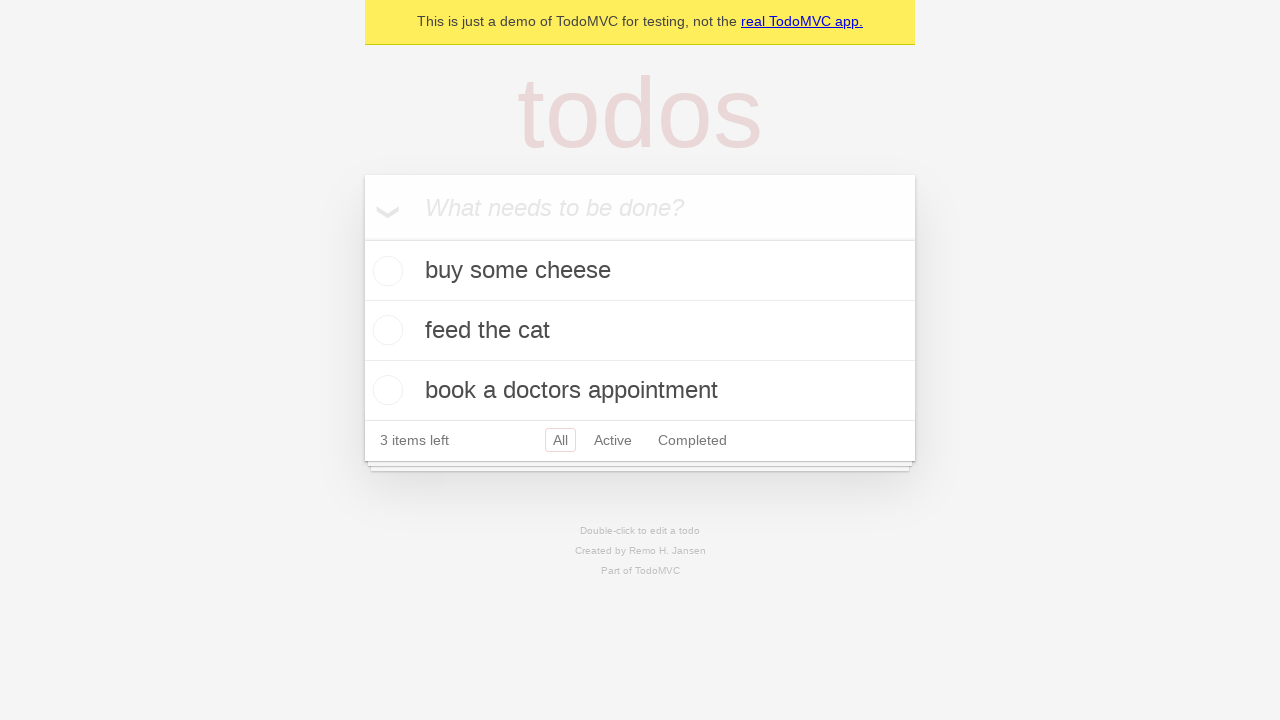

Checked the second todo item to mark it as complete at (385, 330) on .todo-list li .toggle >> nth=1
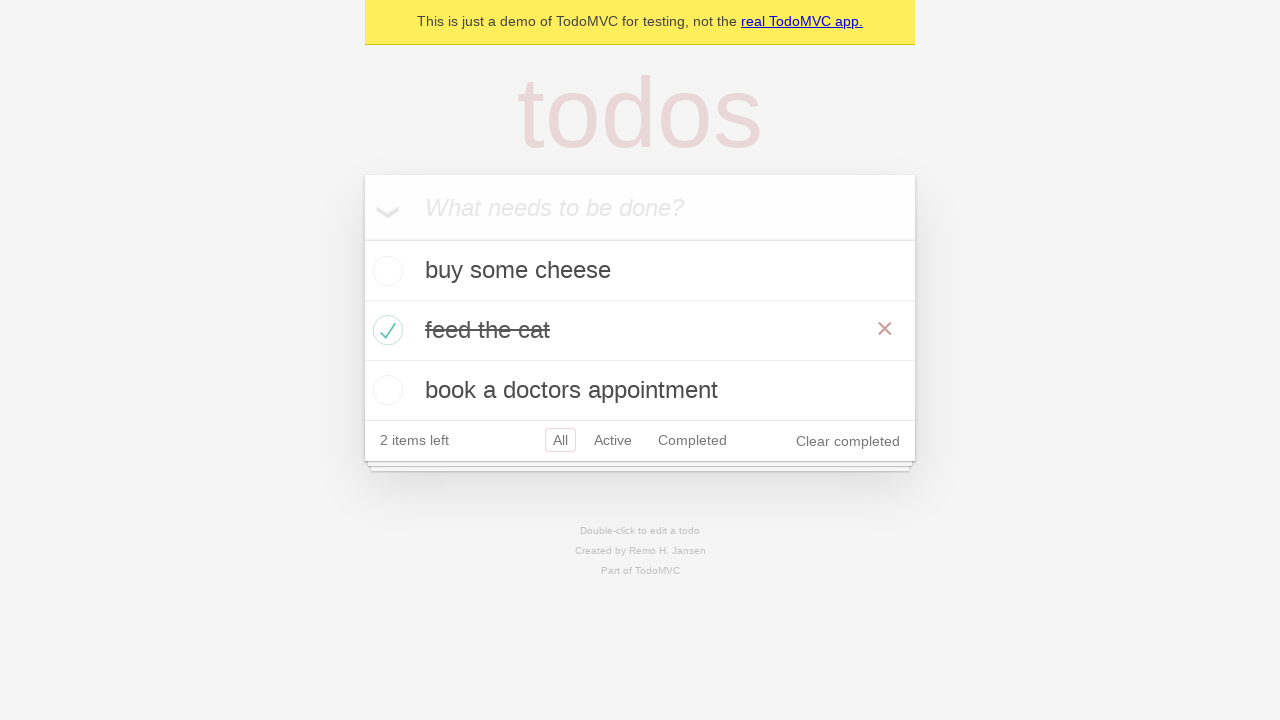

Clicked Active filter to display only incomplete items at (613, 440) on .filters >> text=Active
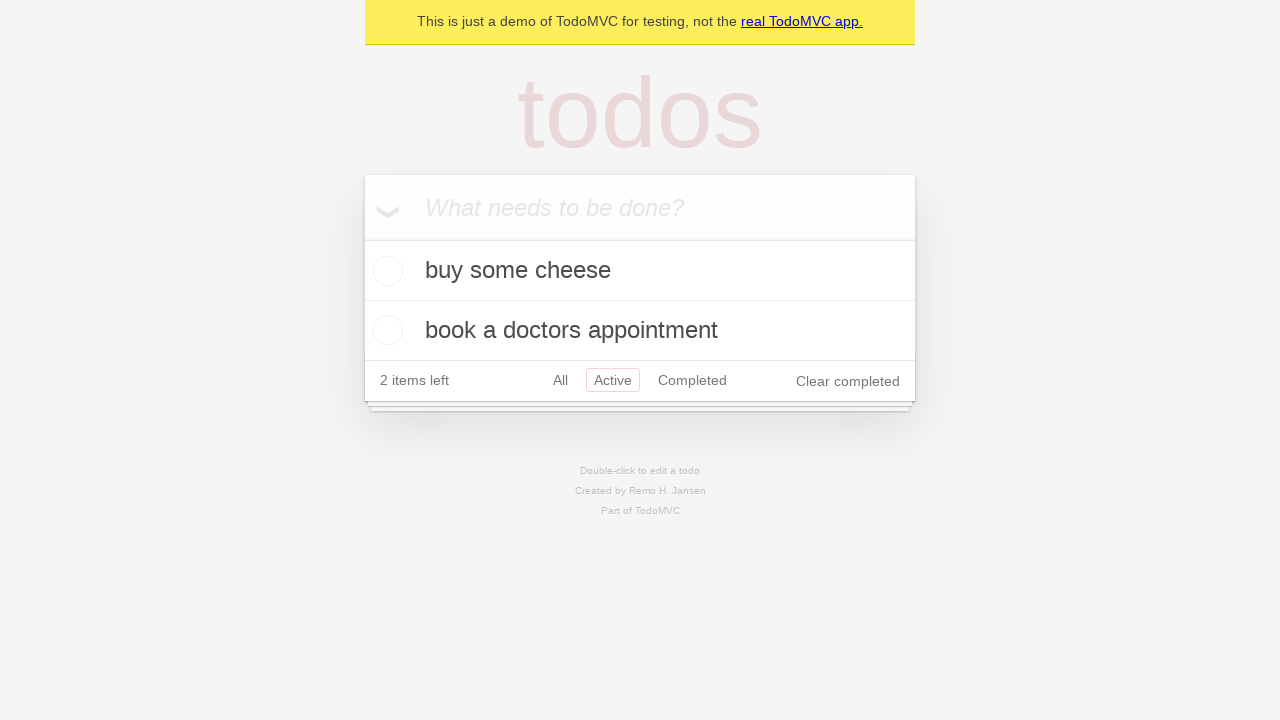

Waited for filtered results showing 2 active items
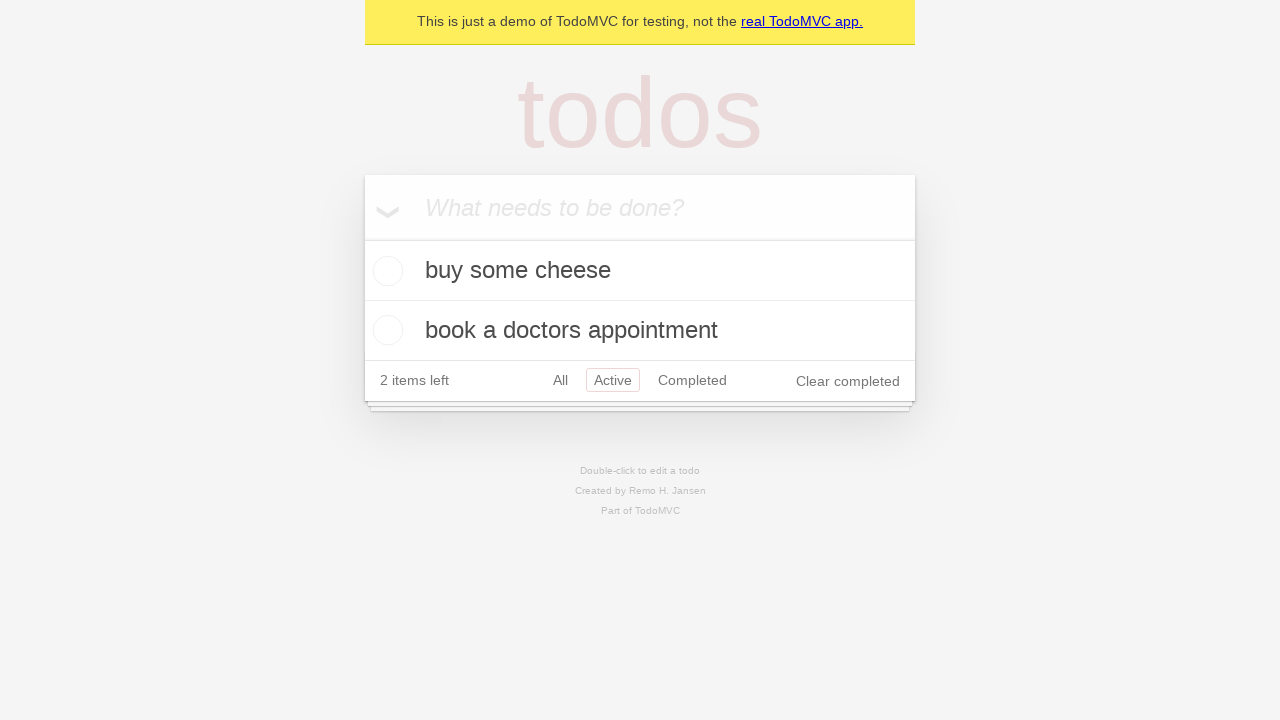

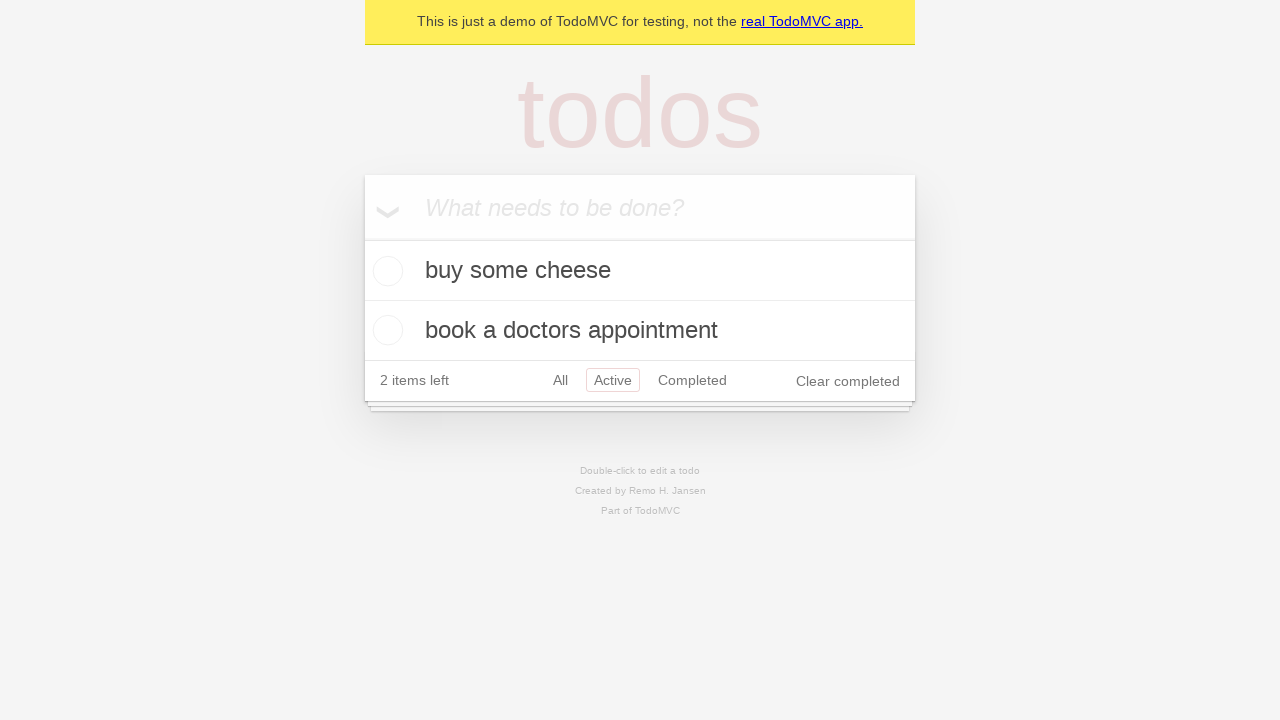